Tests checkbox validation by verifying the checkbox element is displayed, then clicking it and verifying it becomes selected on a Selenium practice website.

Starting URL: http://seleniumautomationpractice.blogspot.com/2017/10/functionisogramigoogleanalyticsobjectri.html

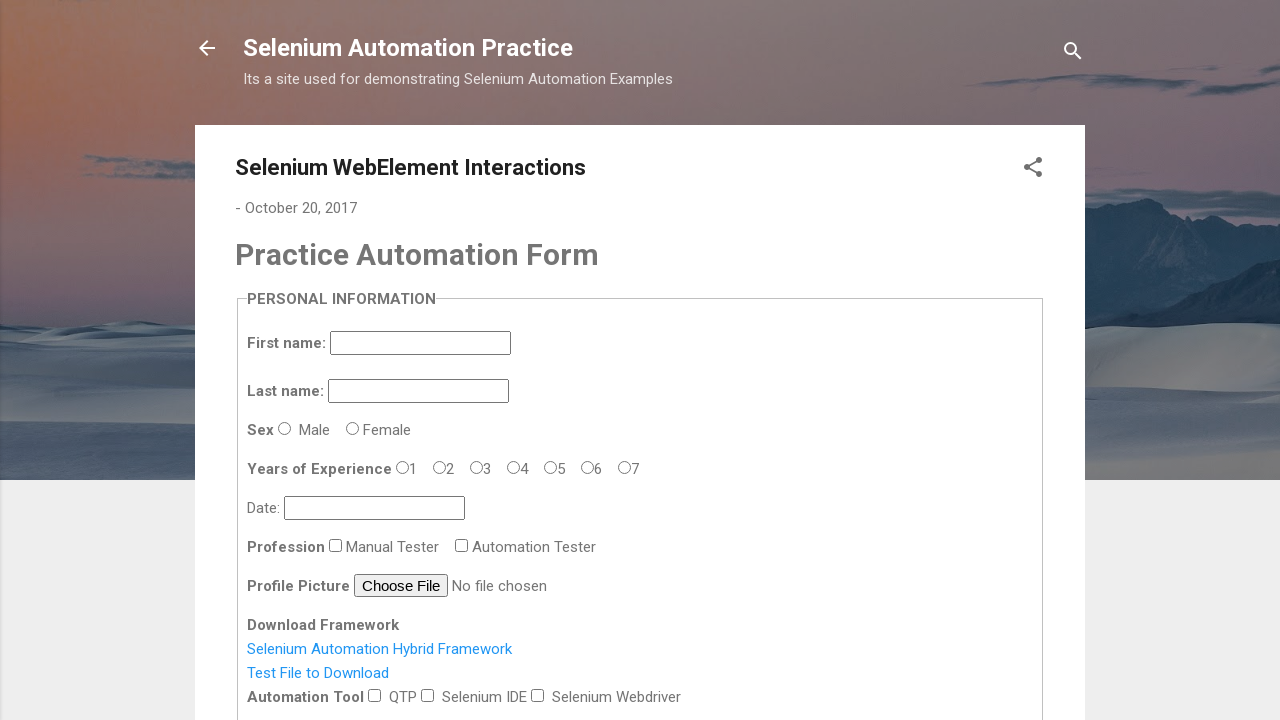

Located checkbox element with id 'sex-0'
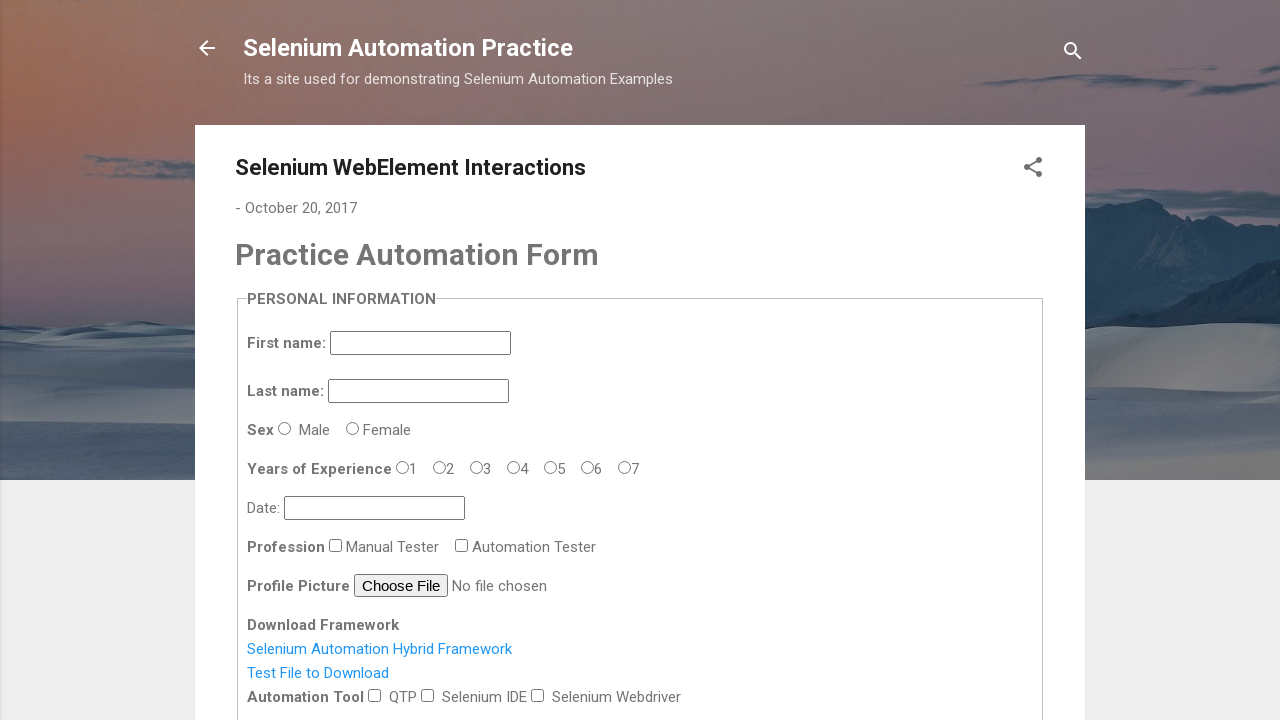

Verified checkbox is visible
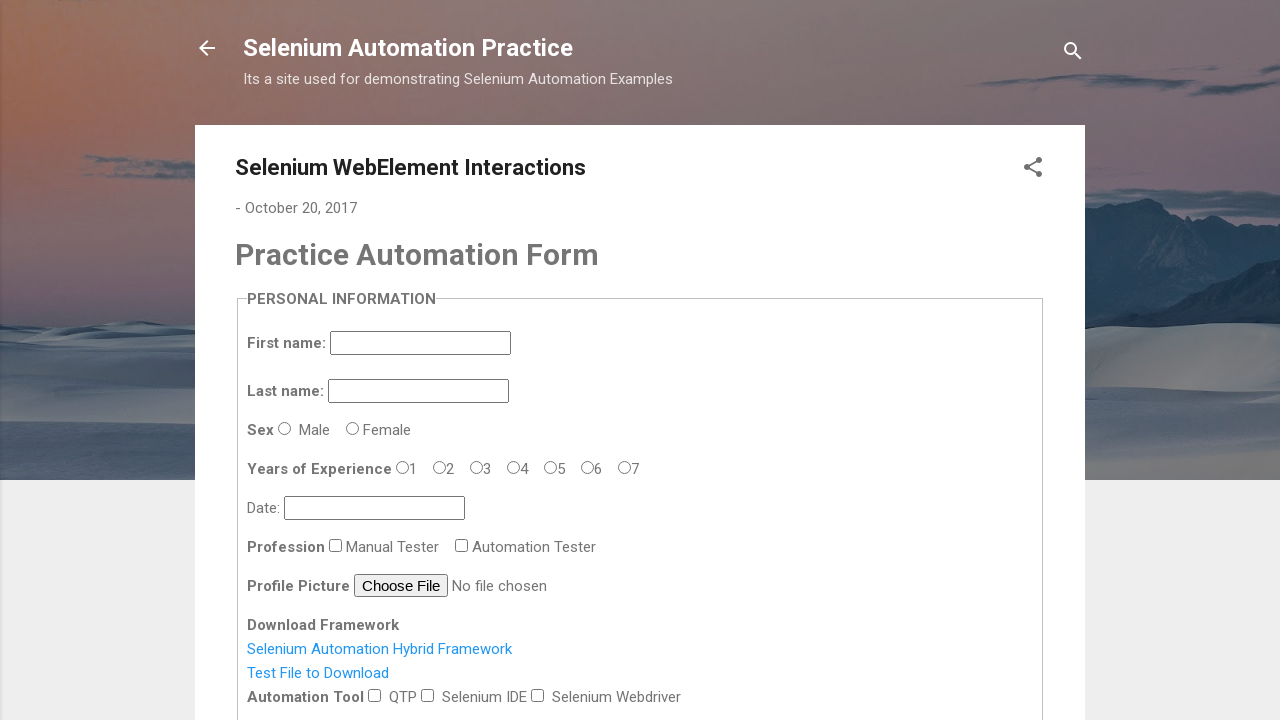

Clicked the checkbox element at (285, 428) on #sex-0
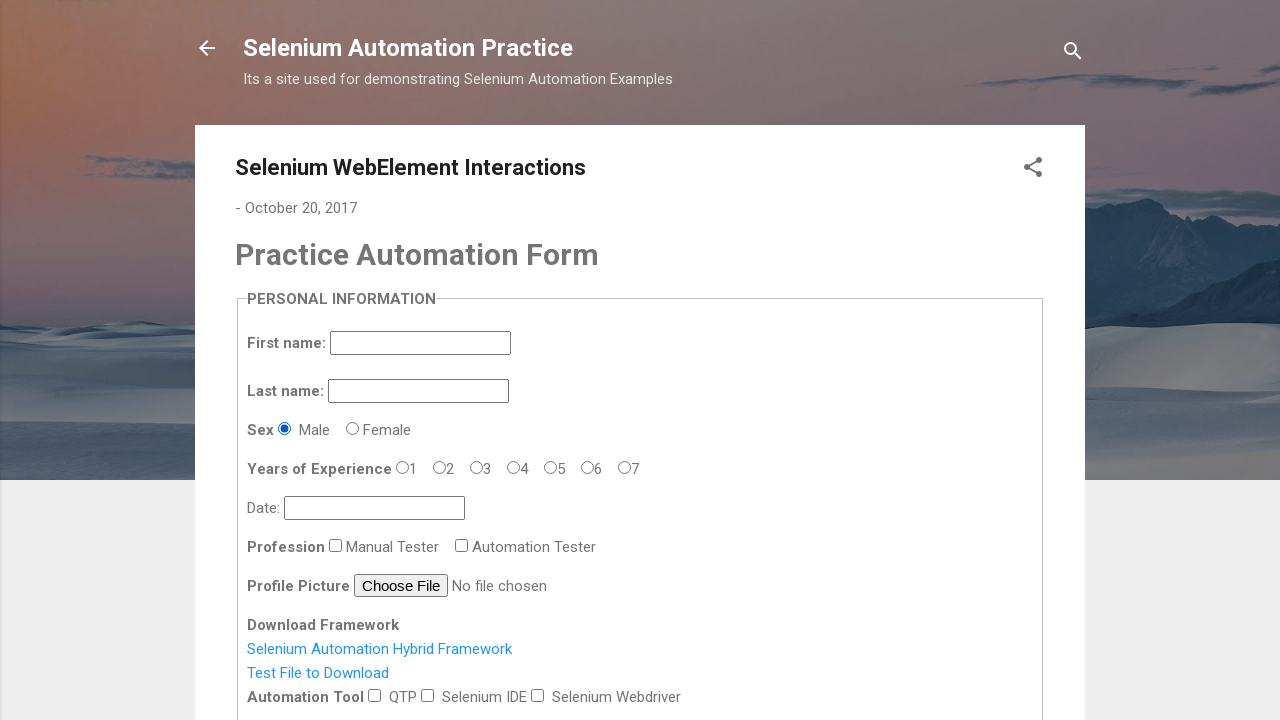

Verified checkbox is attached to DOM after click
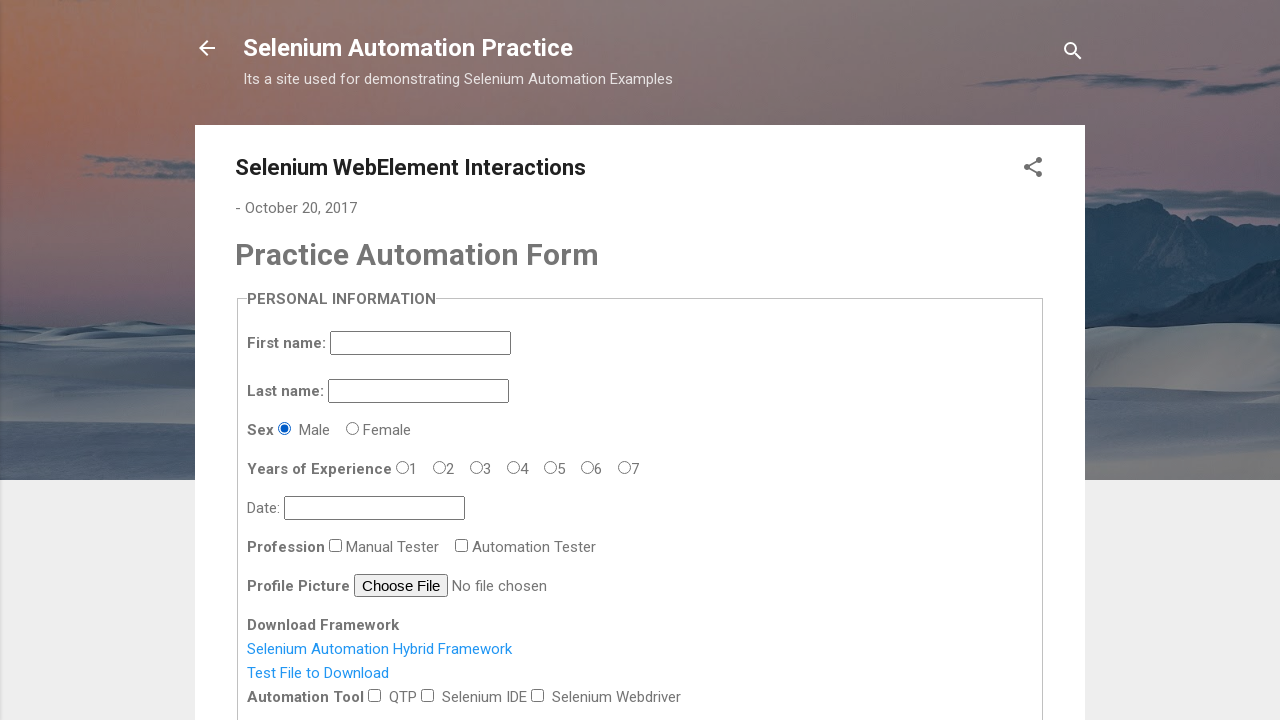

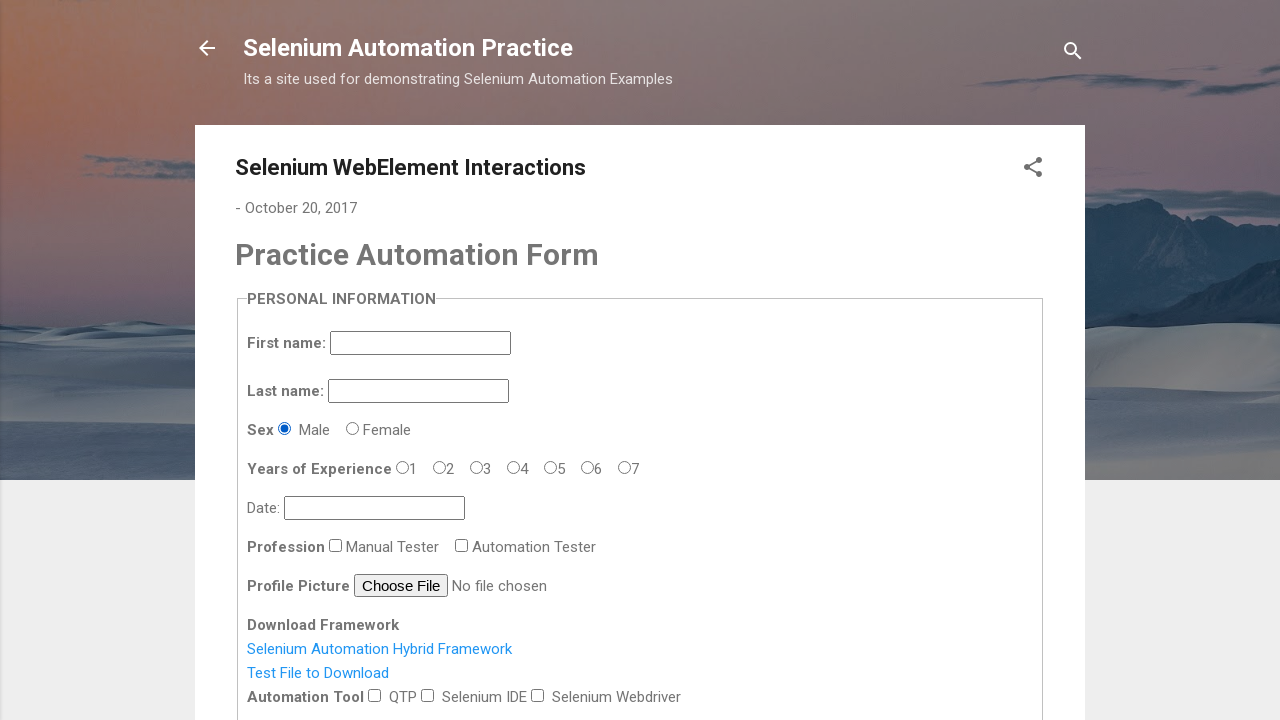